Tests browser window size manipulation by maximizing the window, retrieving the current size, and then resizing the window to 800x800 pixels.

Starting URL: https://kite.zerodha.com/

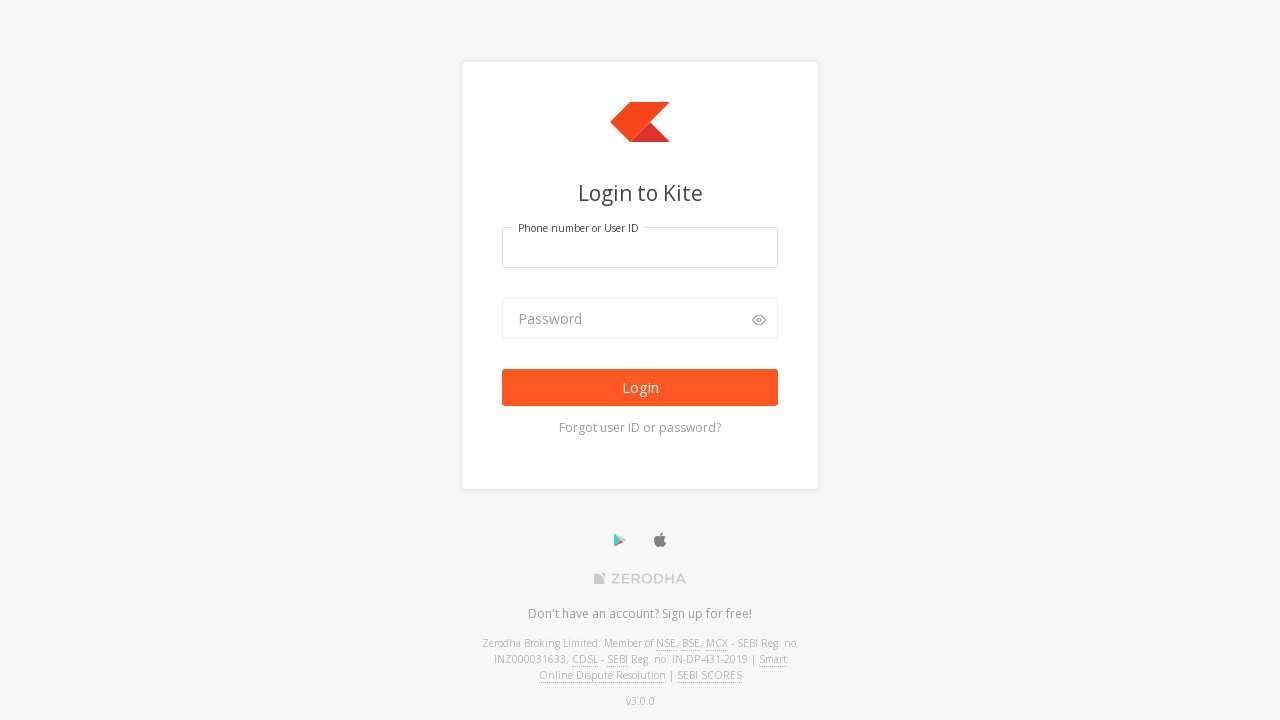

Set viewport size to 1920x1080
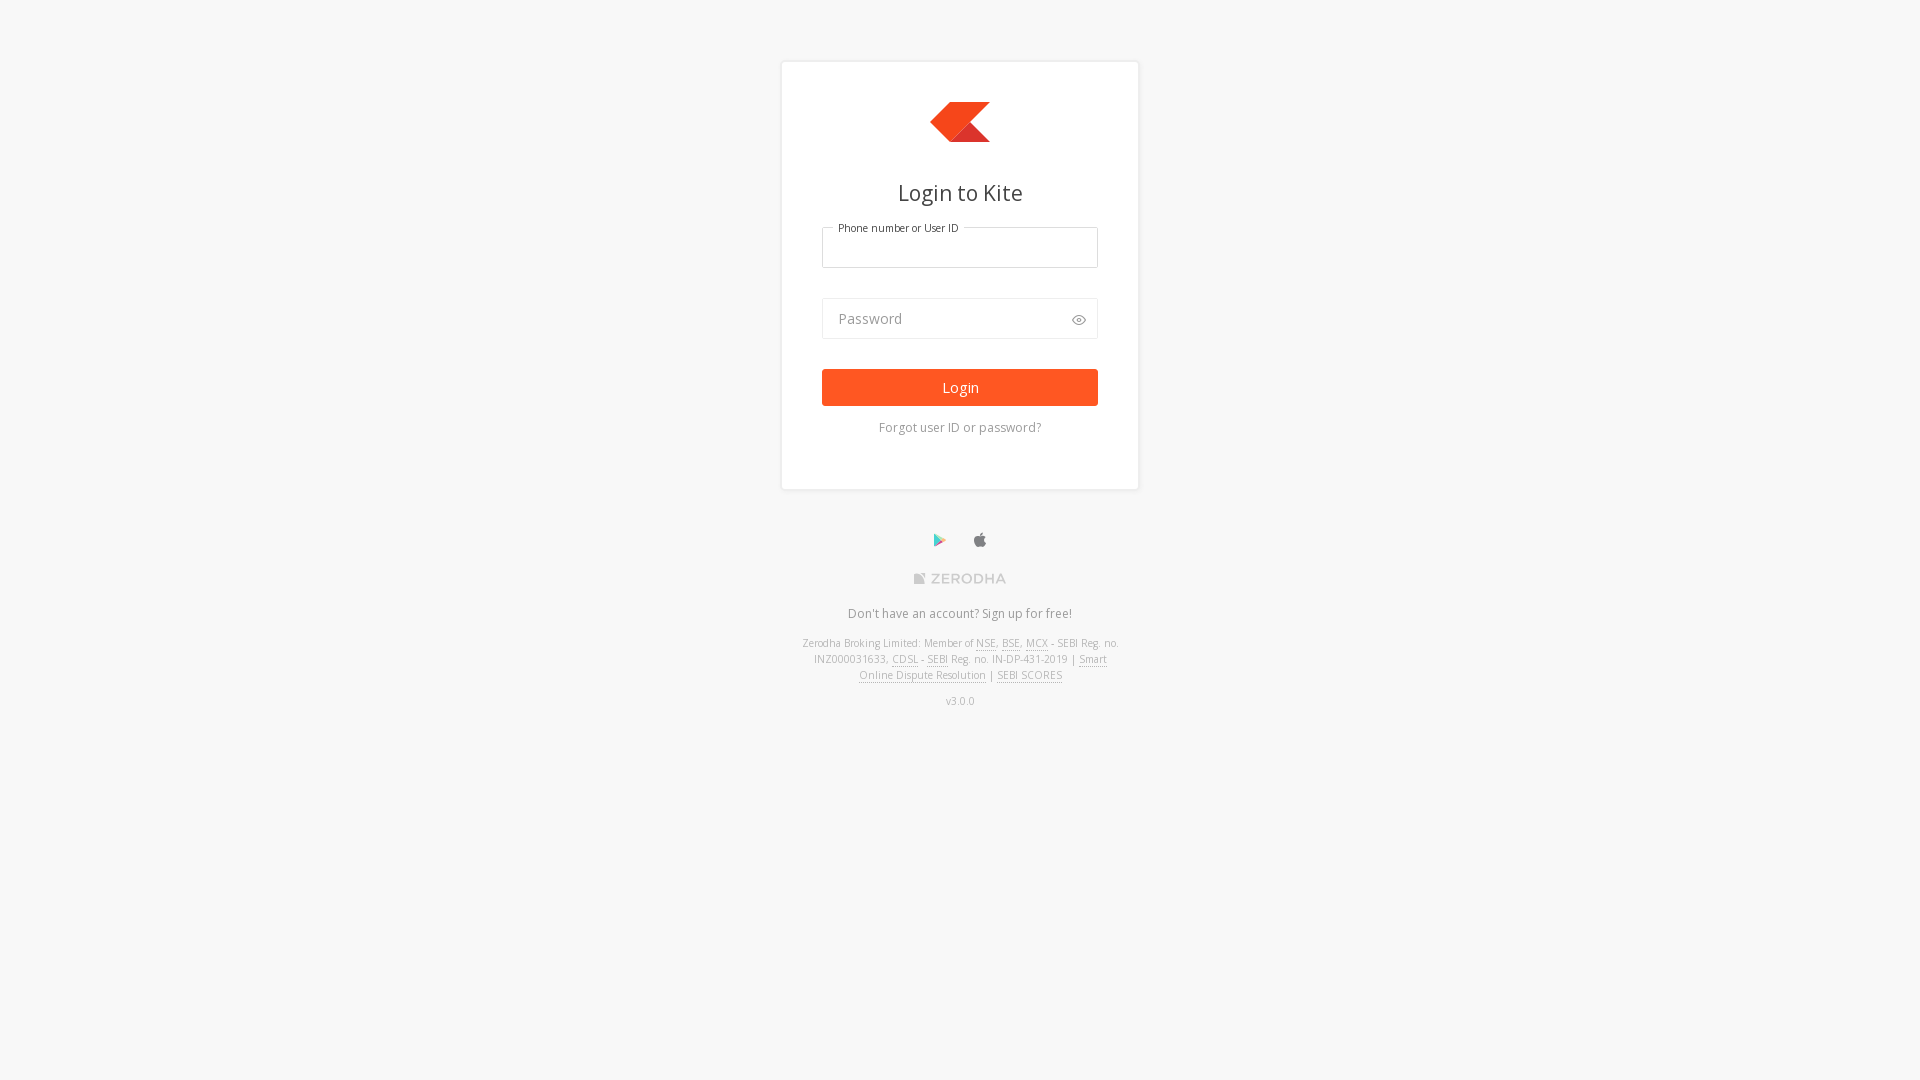

Waited 1000ms for page to load
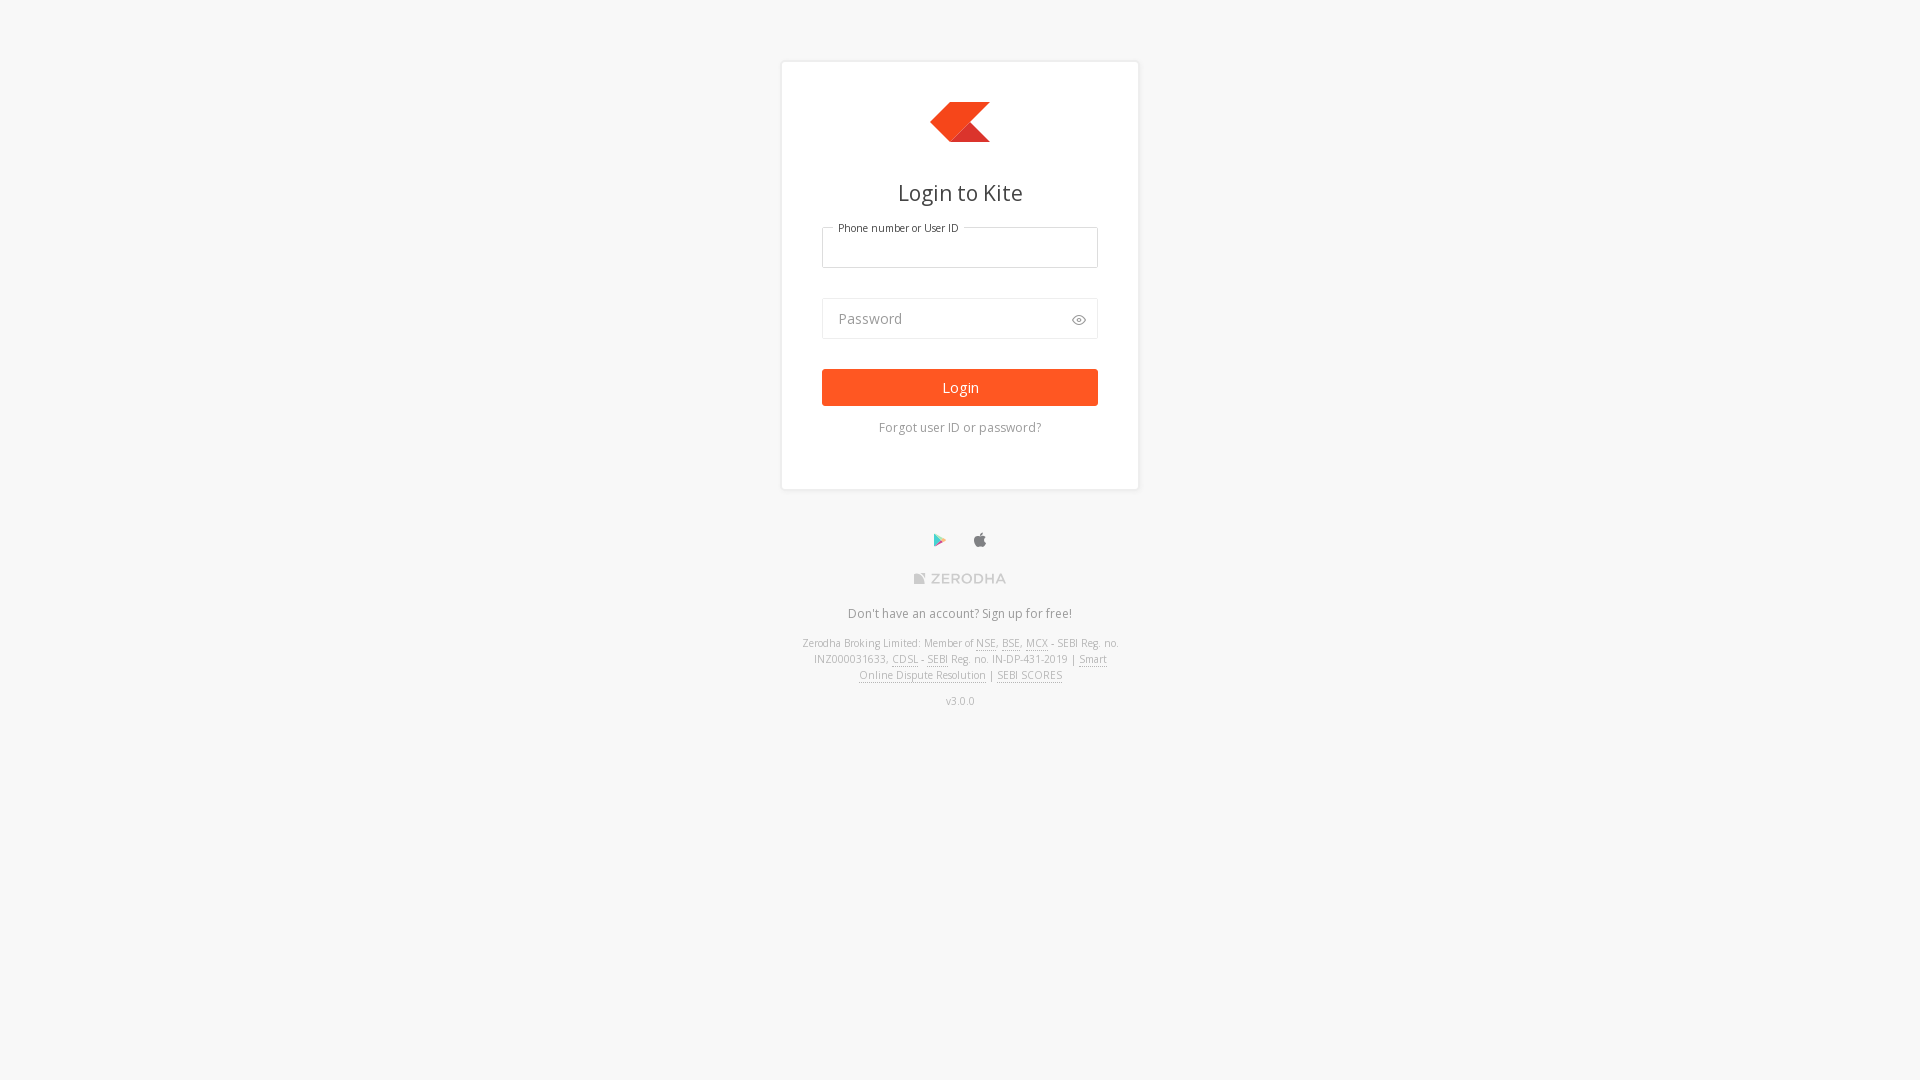

Retrieved current viewport size: {'width': 1920, 'height': 1080}
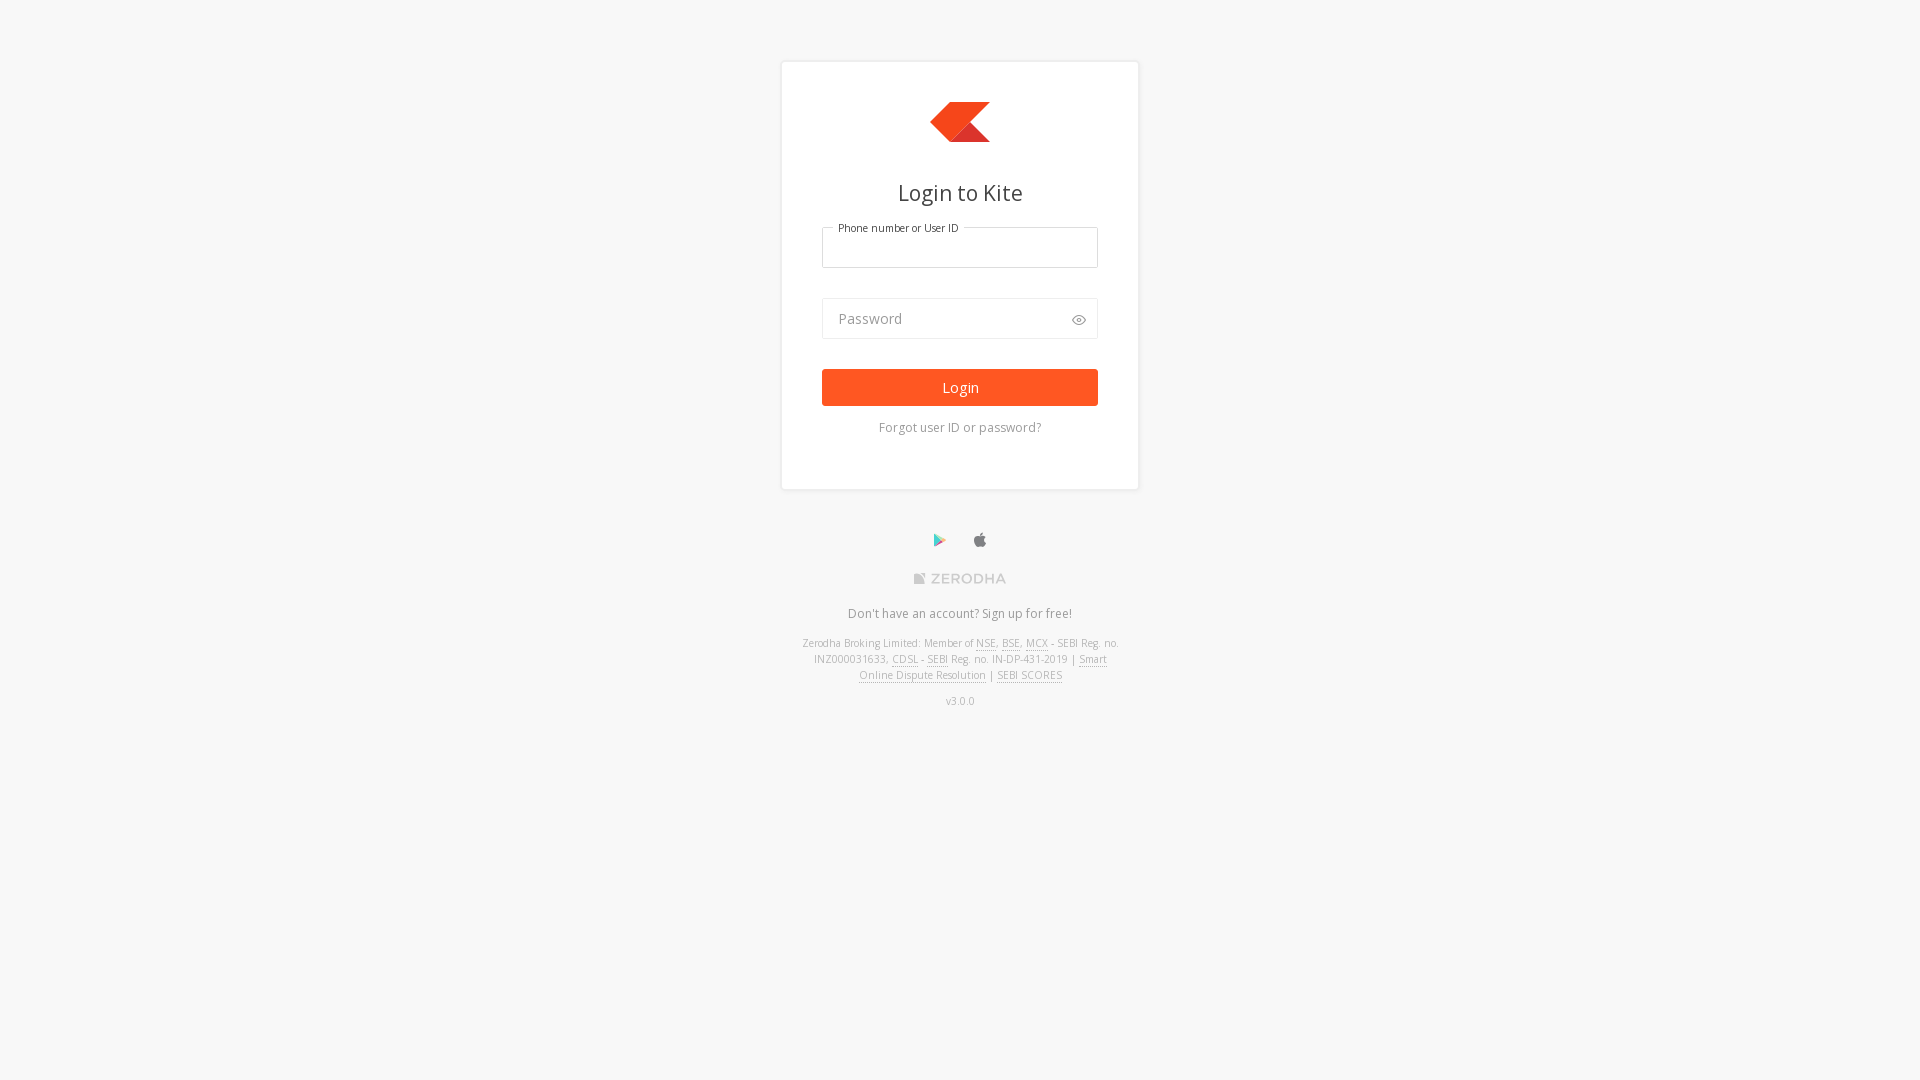

Resized viewport to 800x800 pixels
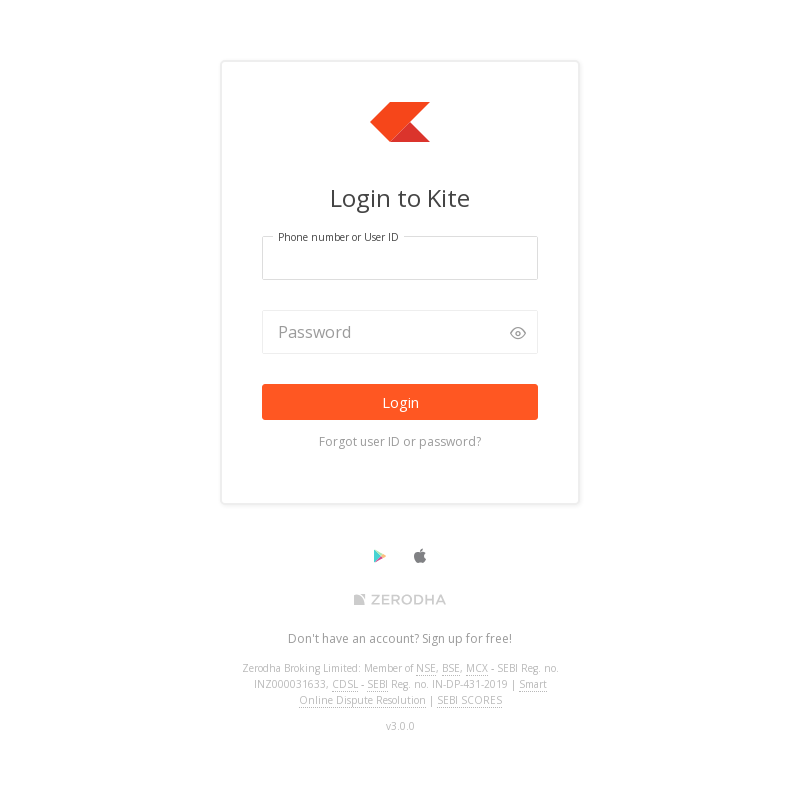

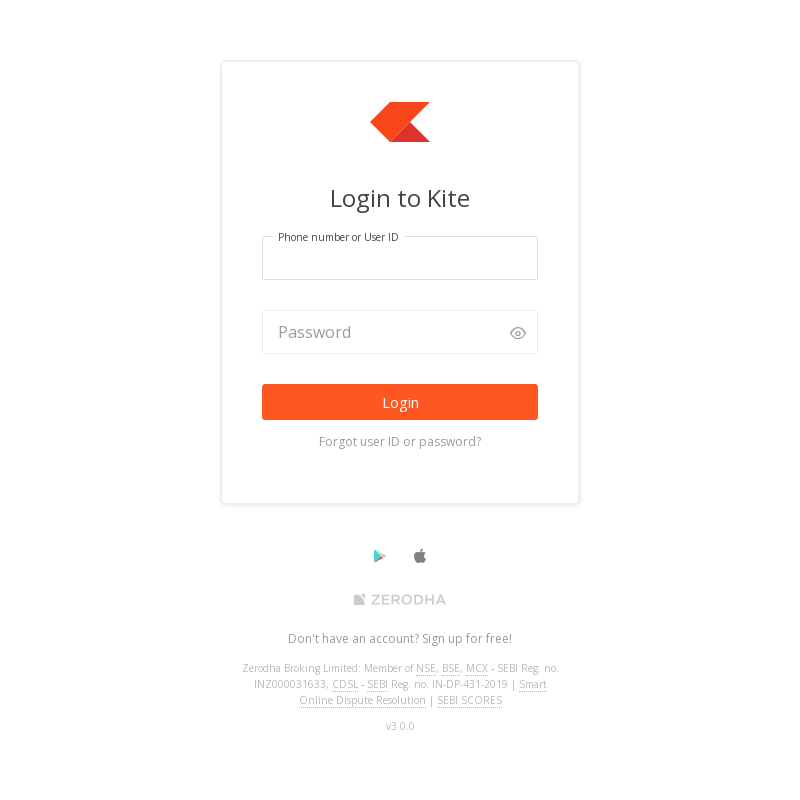